Tests clicking a checkbox on a registration form and verifies the label text for a Cricket option

Starting URL: https://demo.automationtesting.in/Register.html

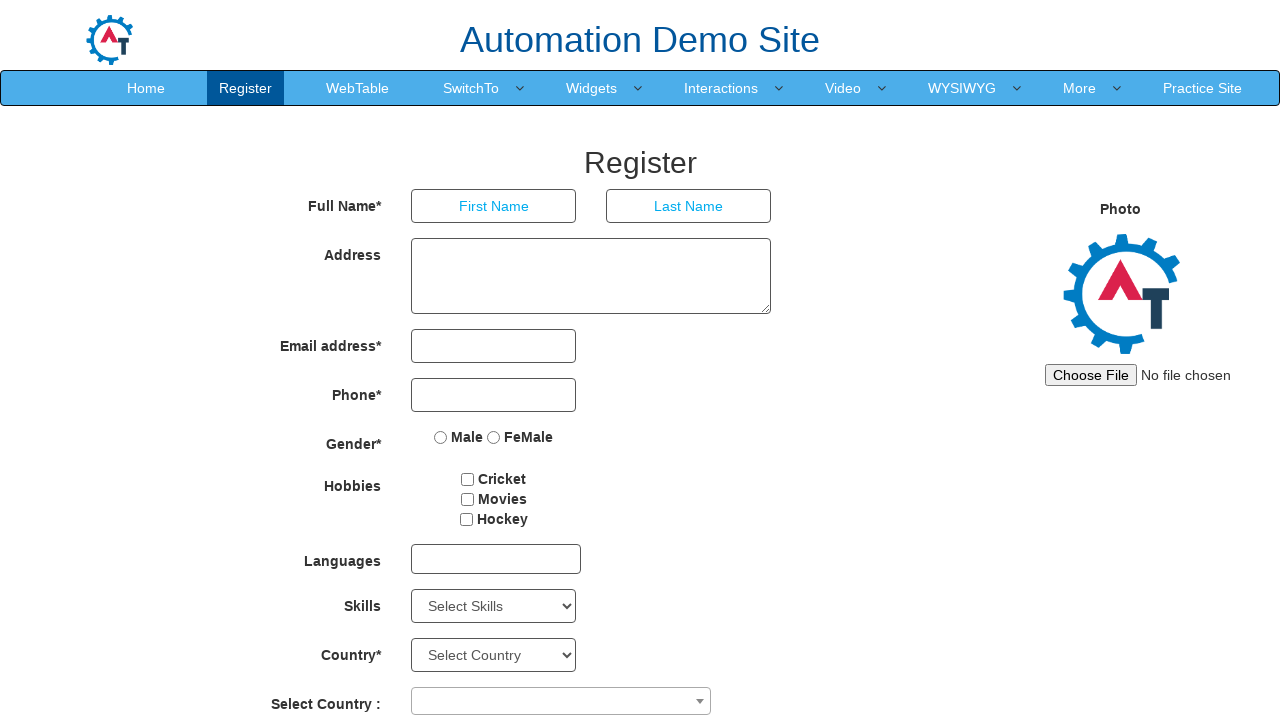

Clicked checkbox for Cricket option at (468, 479) on #checkbox1
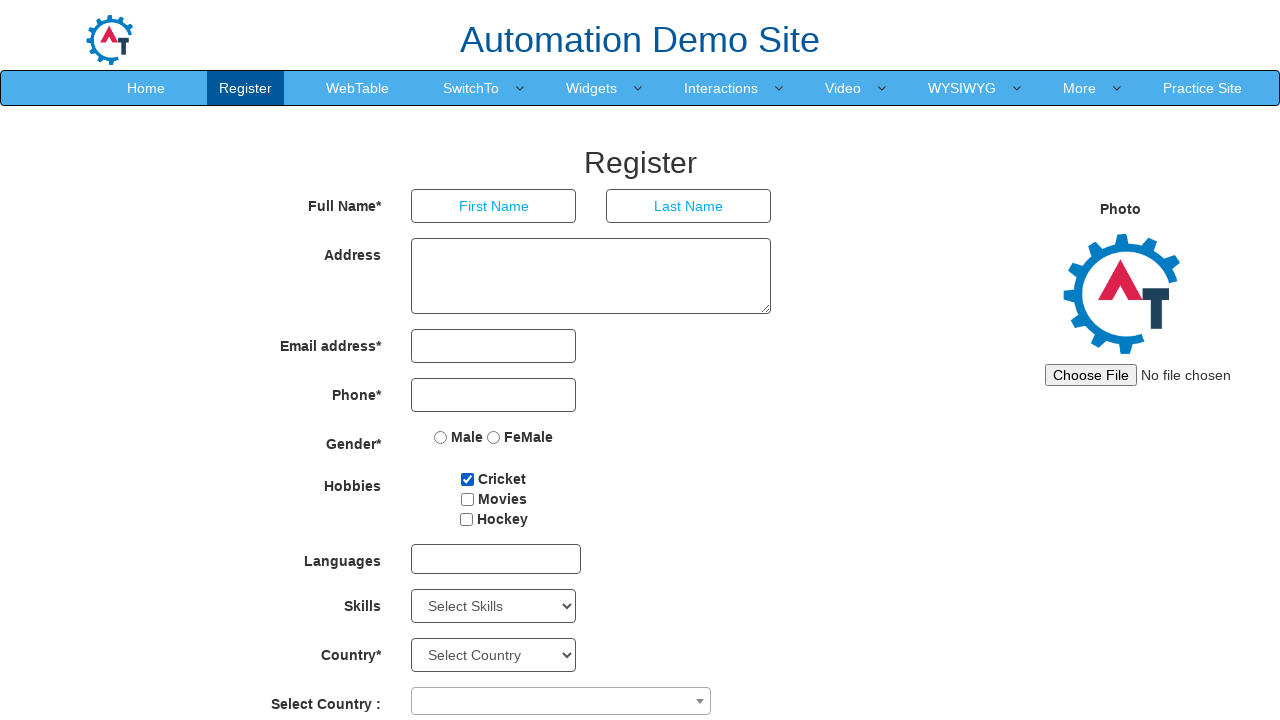

Cricket label is visible and loaded
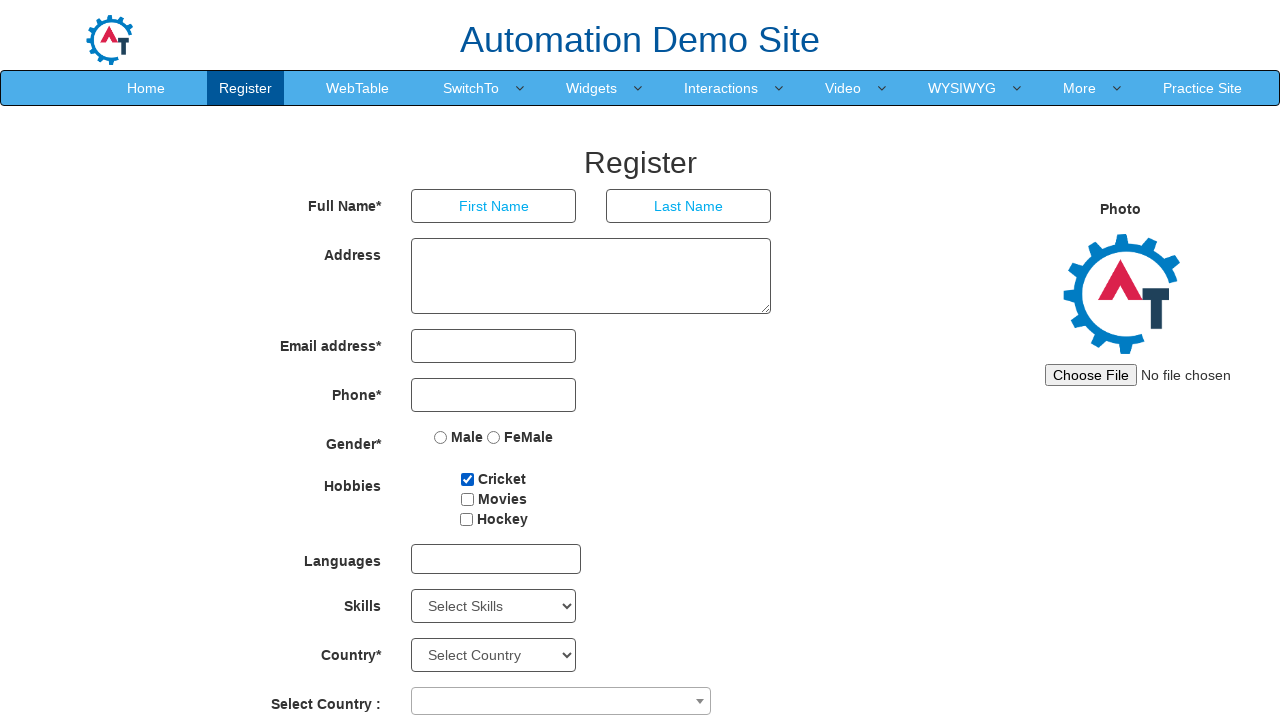

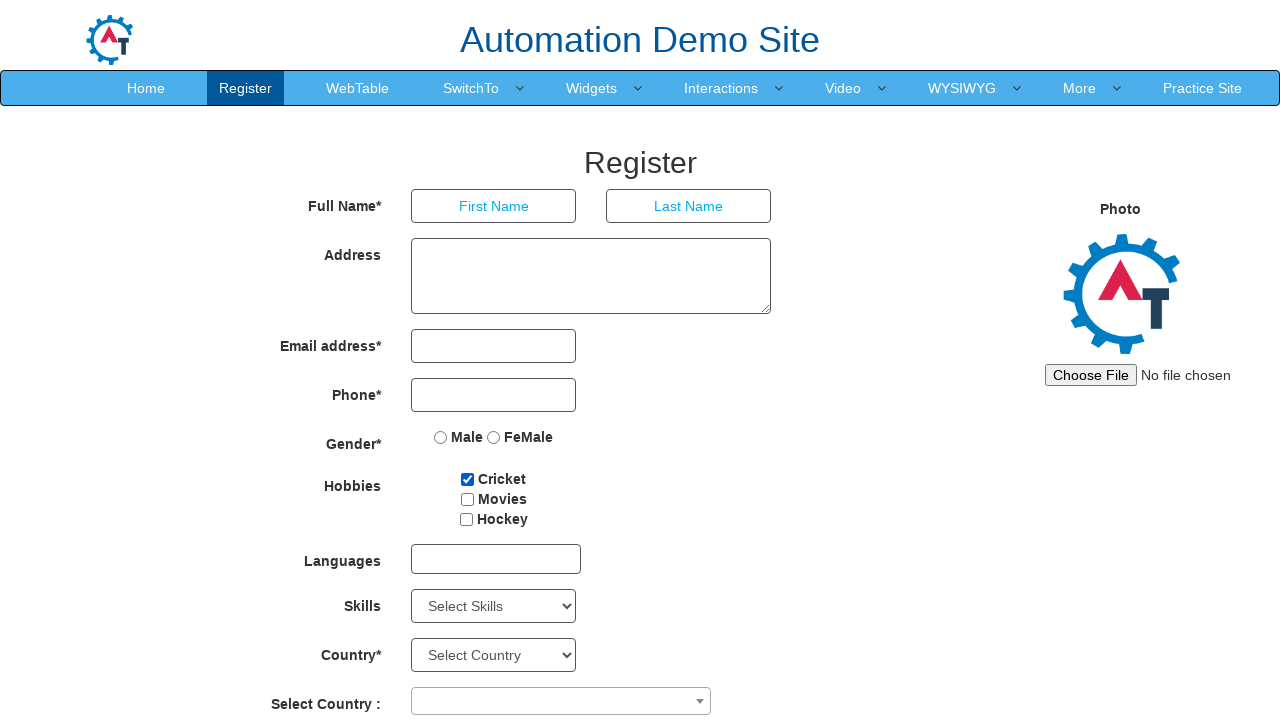